Clicks on the Sign In link

Starting URL: https://ijmeet.com/

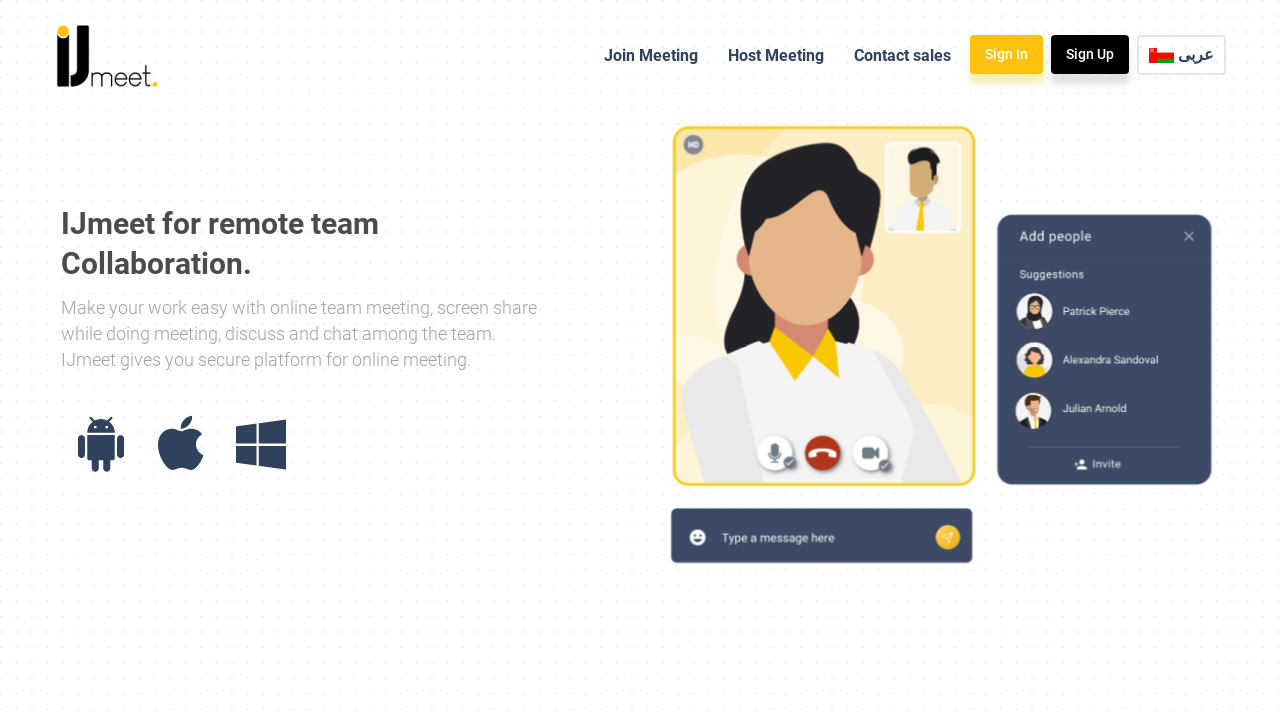

Navigated to https://ijmeet.com/
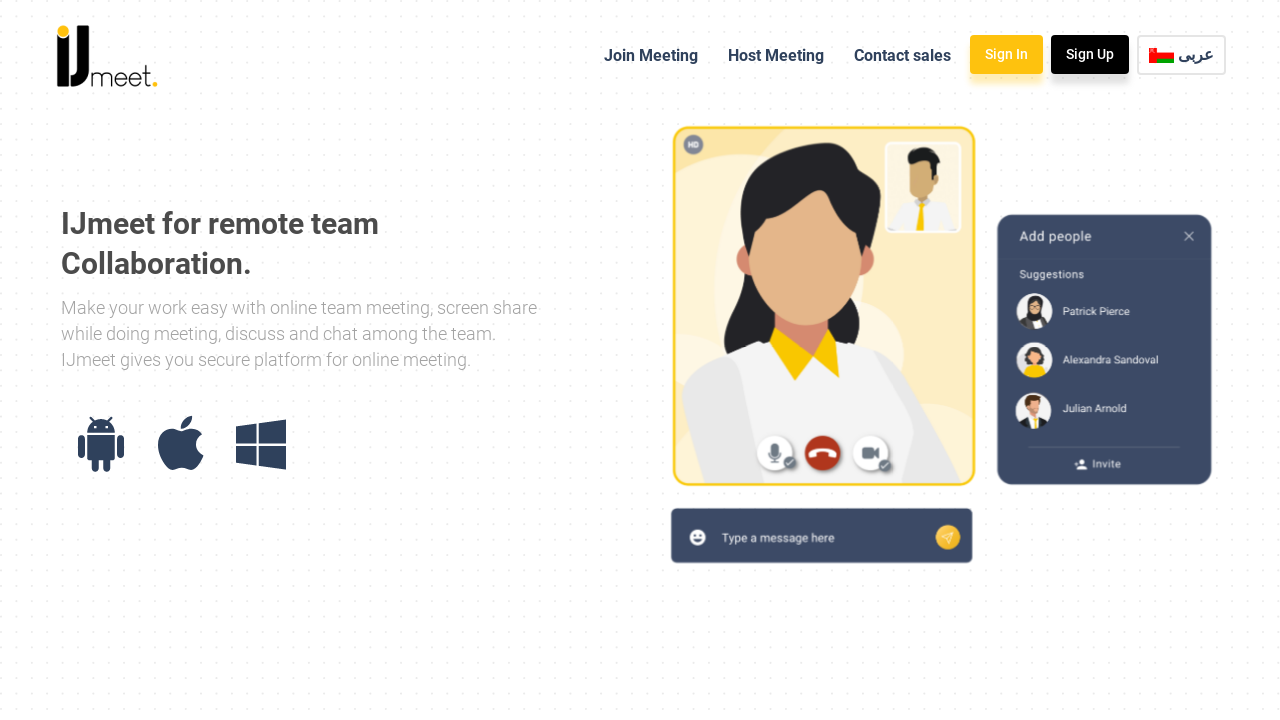

Clicked on the Sign In link at (1006, 54) on text=Sign In
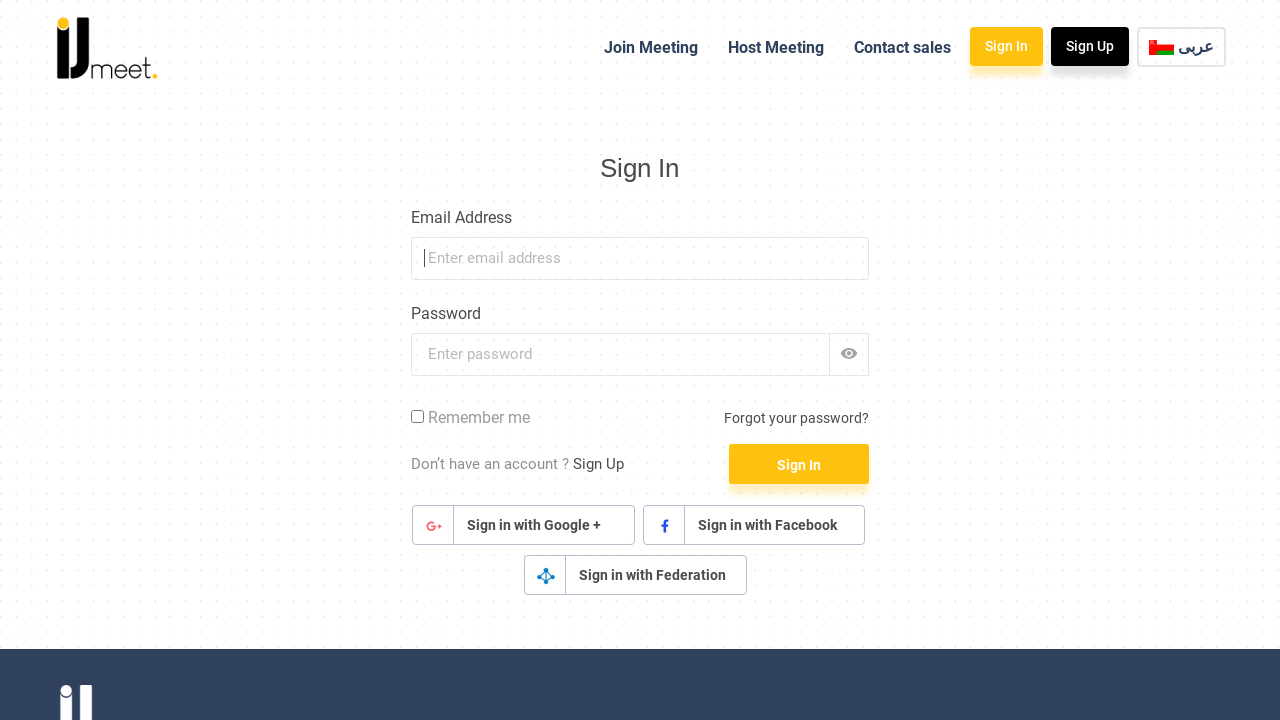

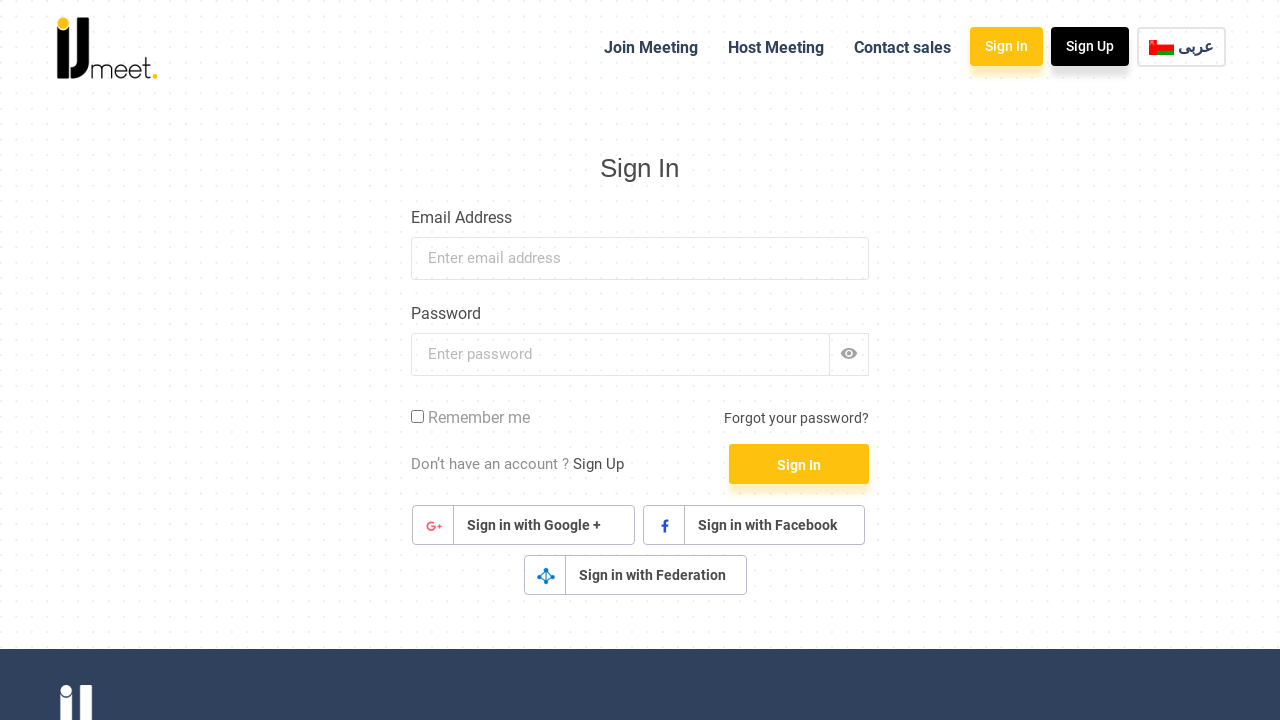